Tests dropdown selection functionality by selecting options using different methods (visible text, index, and value) and verifying all available options

Starting URL: https://v1.training-support.net/selenium/selects

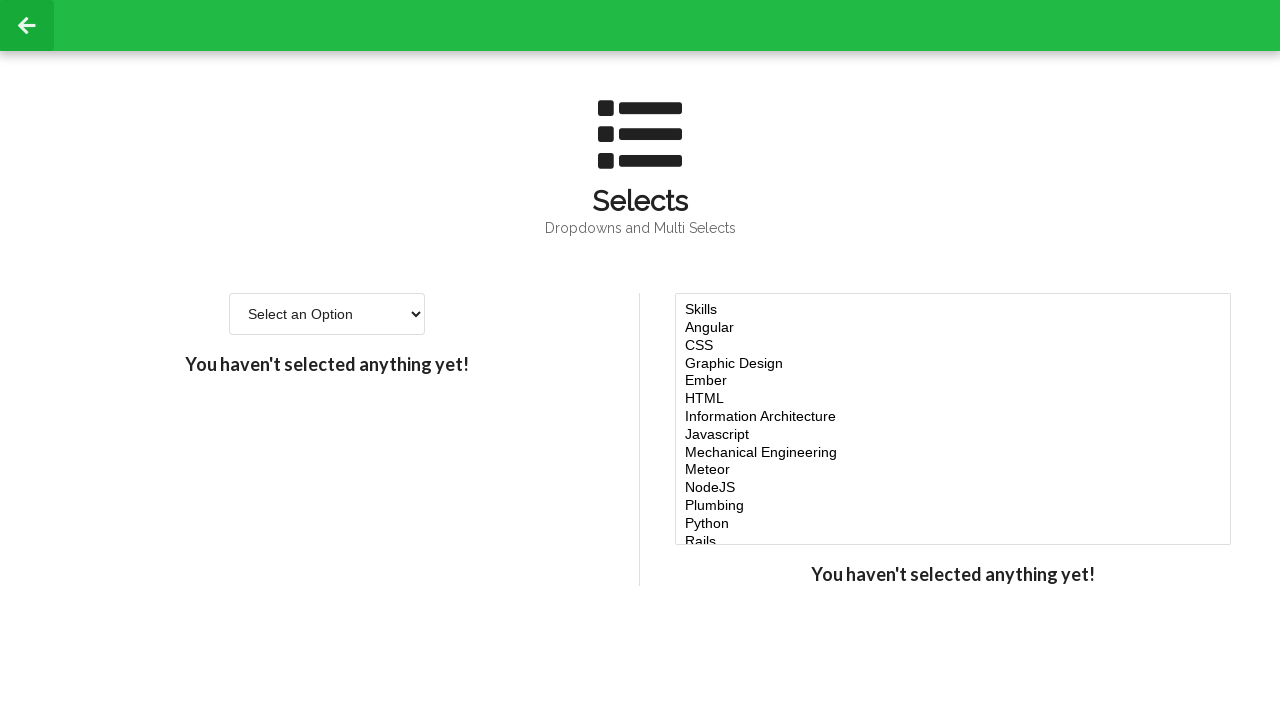

Located the single-select dropdown element
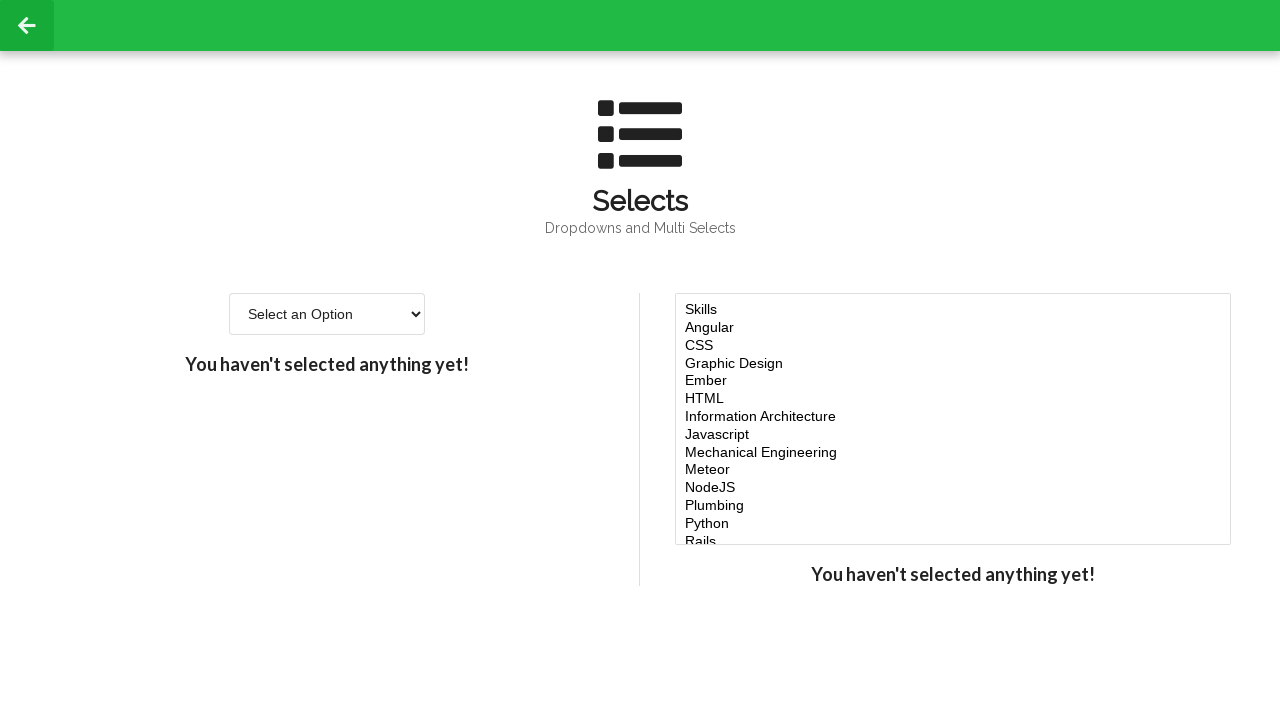

Selected 'Option 2' from dropdown using visible text on select#single-select
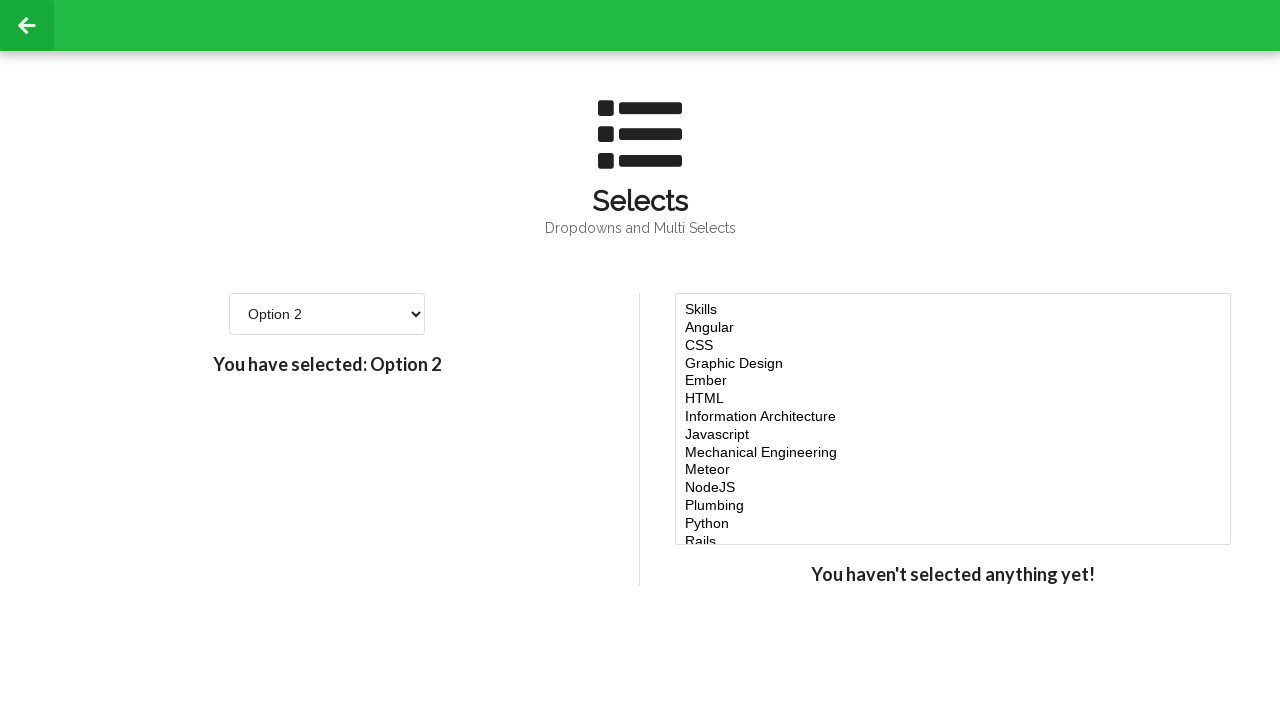

Selected dropdown option at index 3 (4th option) on select#single-select
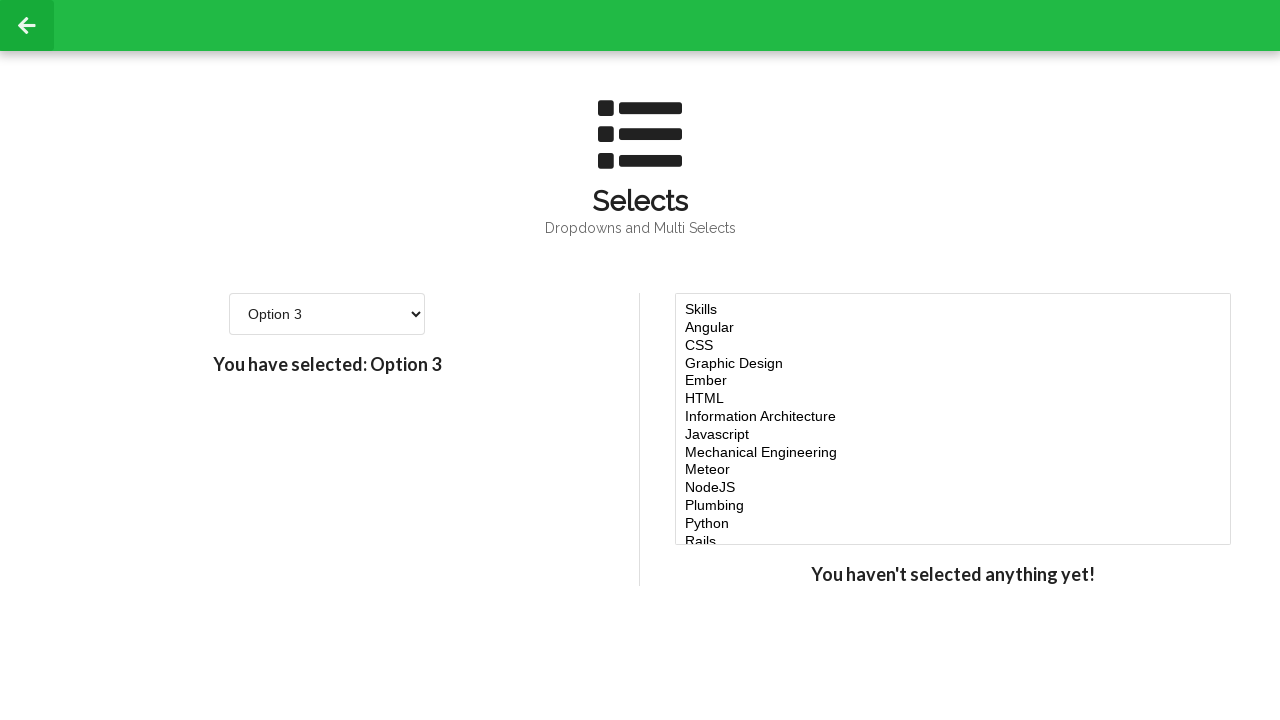

Selected dropdown option with value '4' on select#single-select
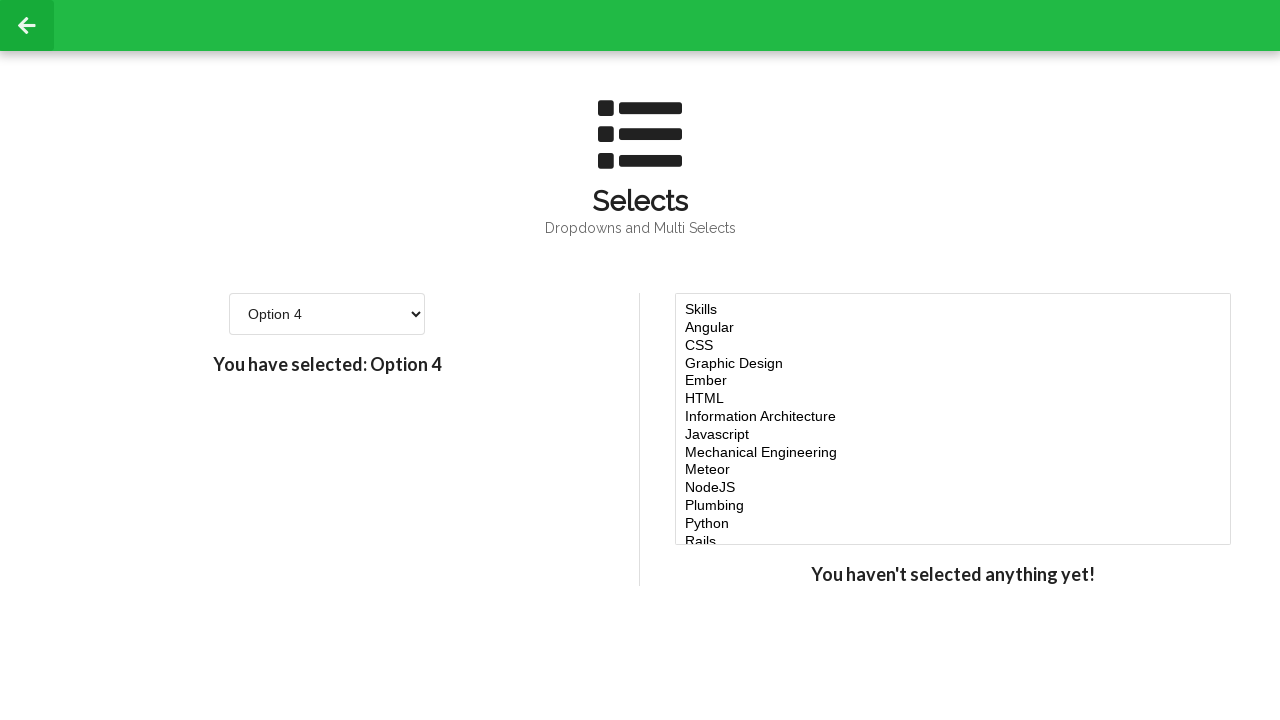

Retrieved all available options from dropdown
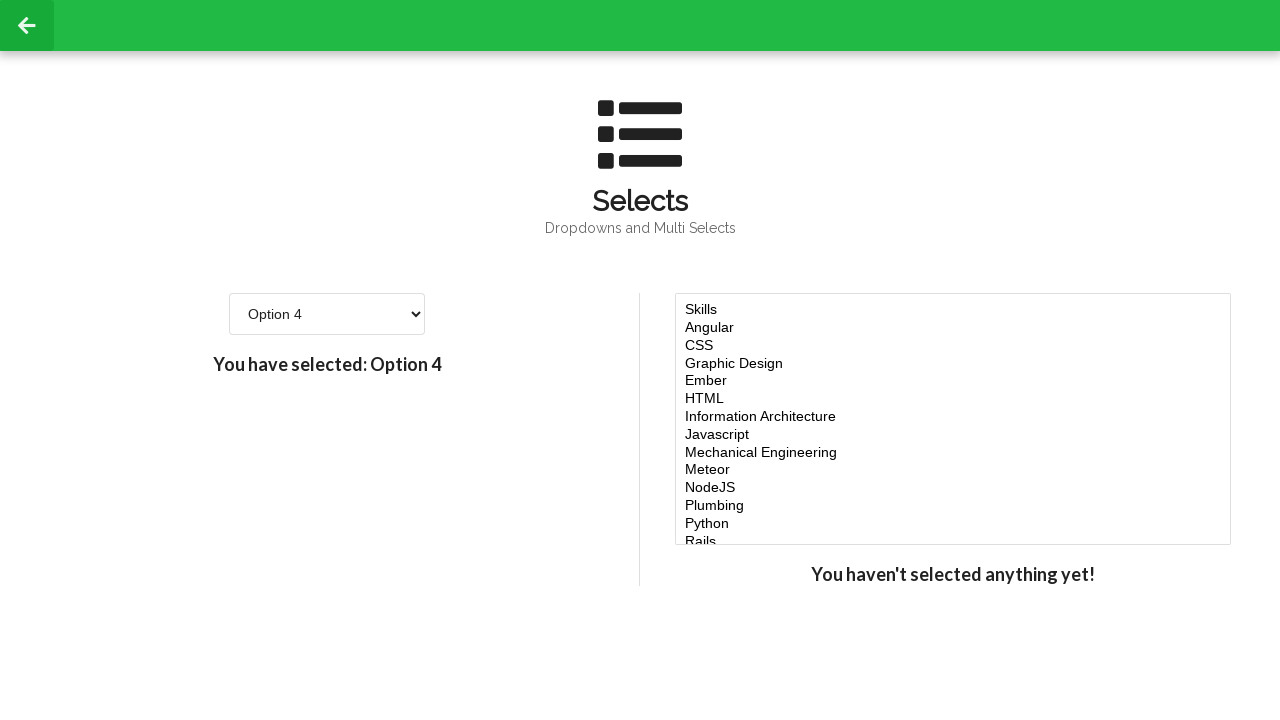

Printed option text: Select an Option
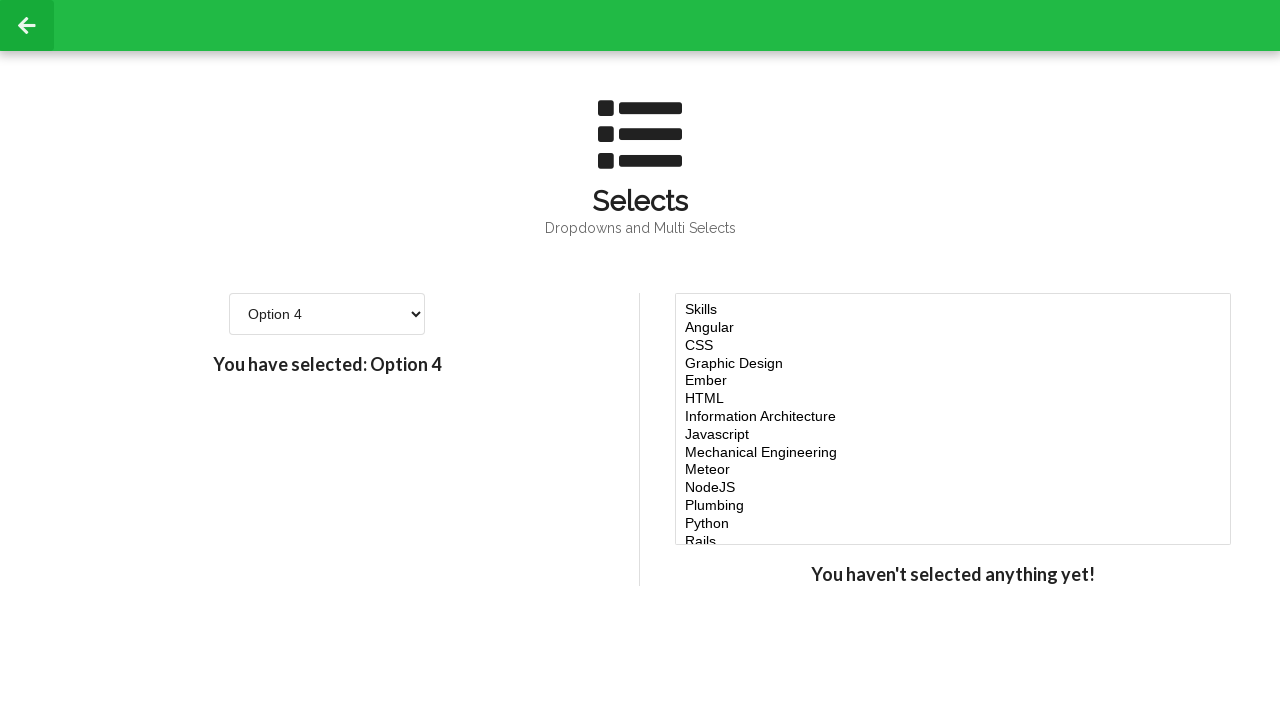

Printed option text: Option 1
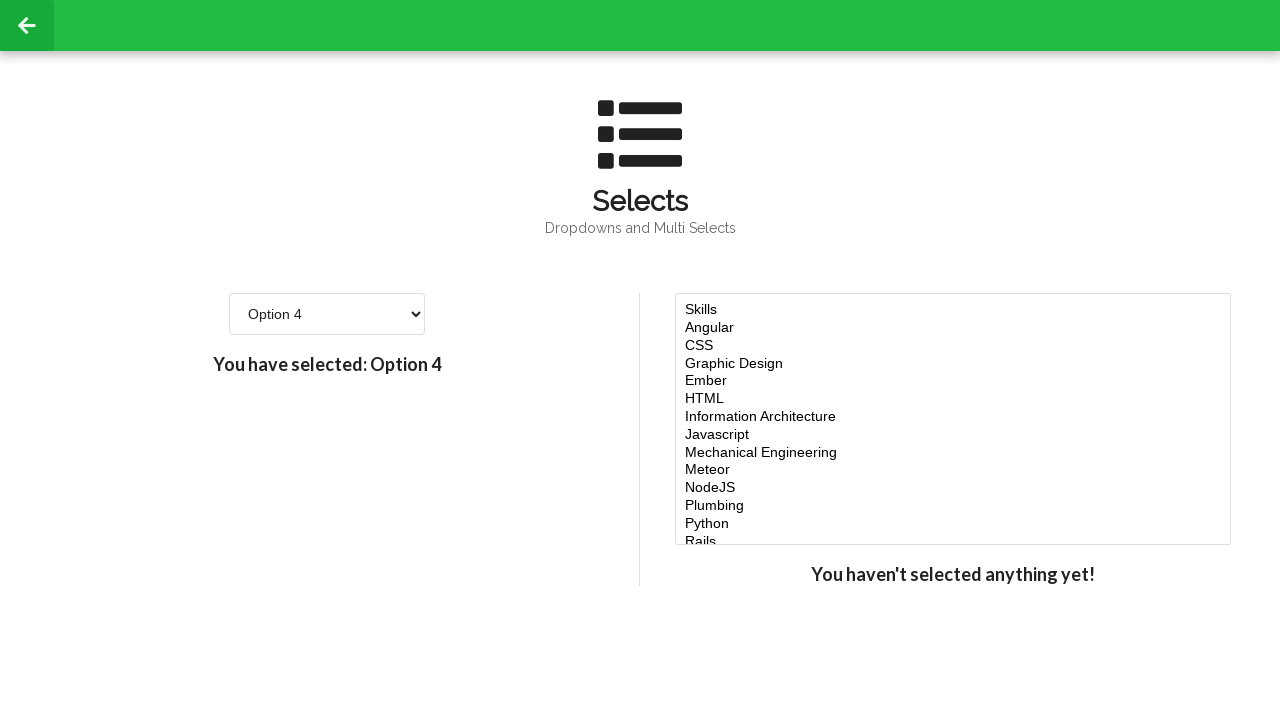

Printed option text: Option 2
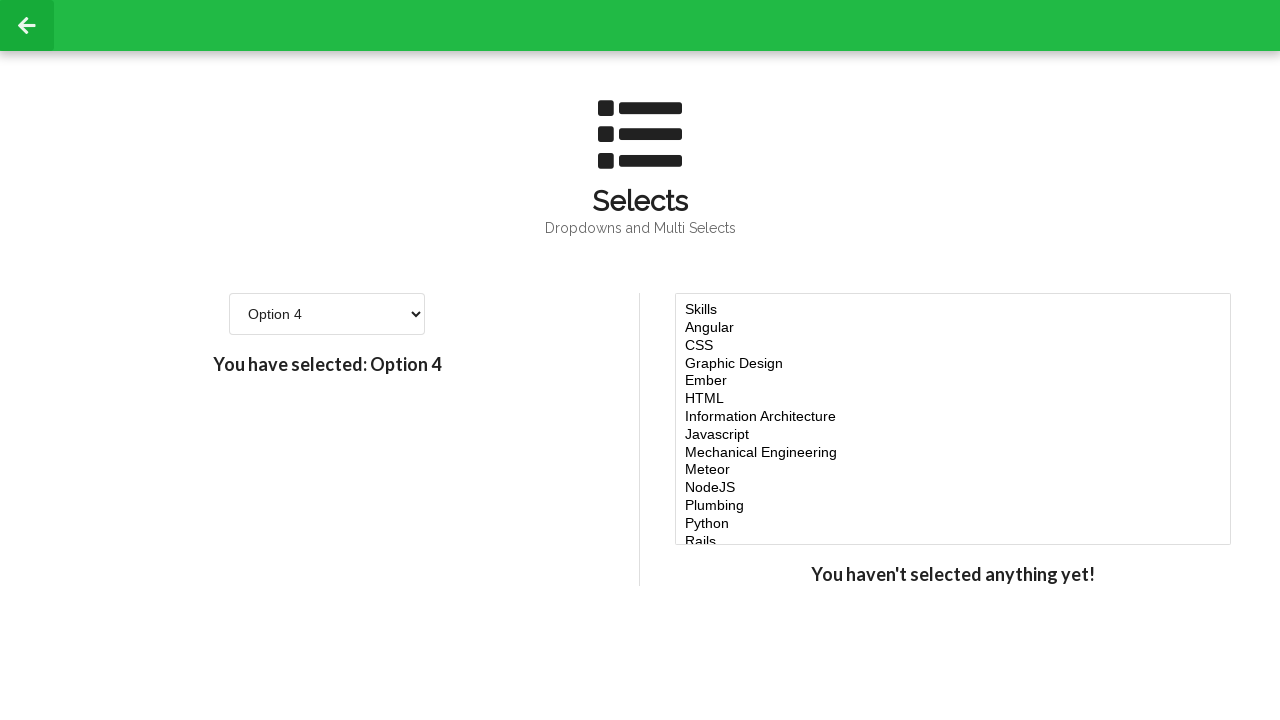

Printed option text: Option 3
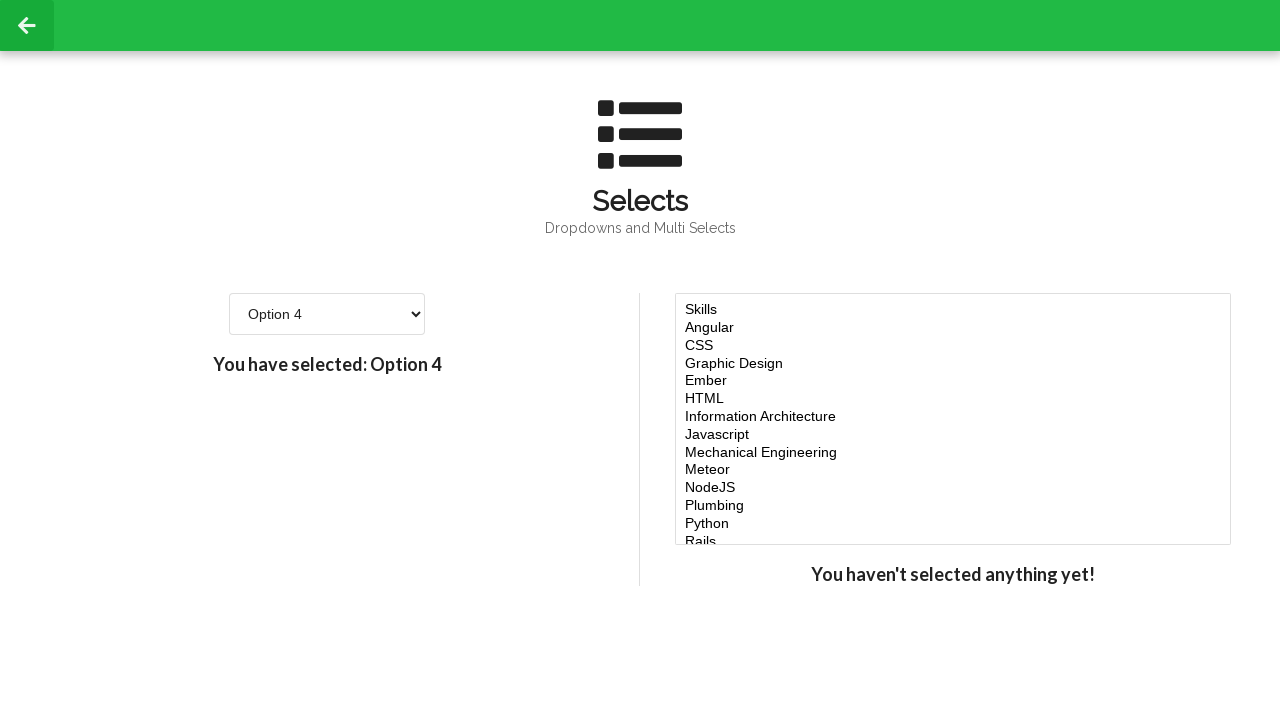

Printed option text: Option 4
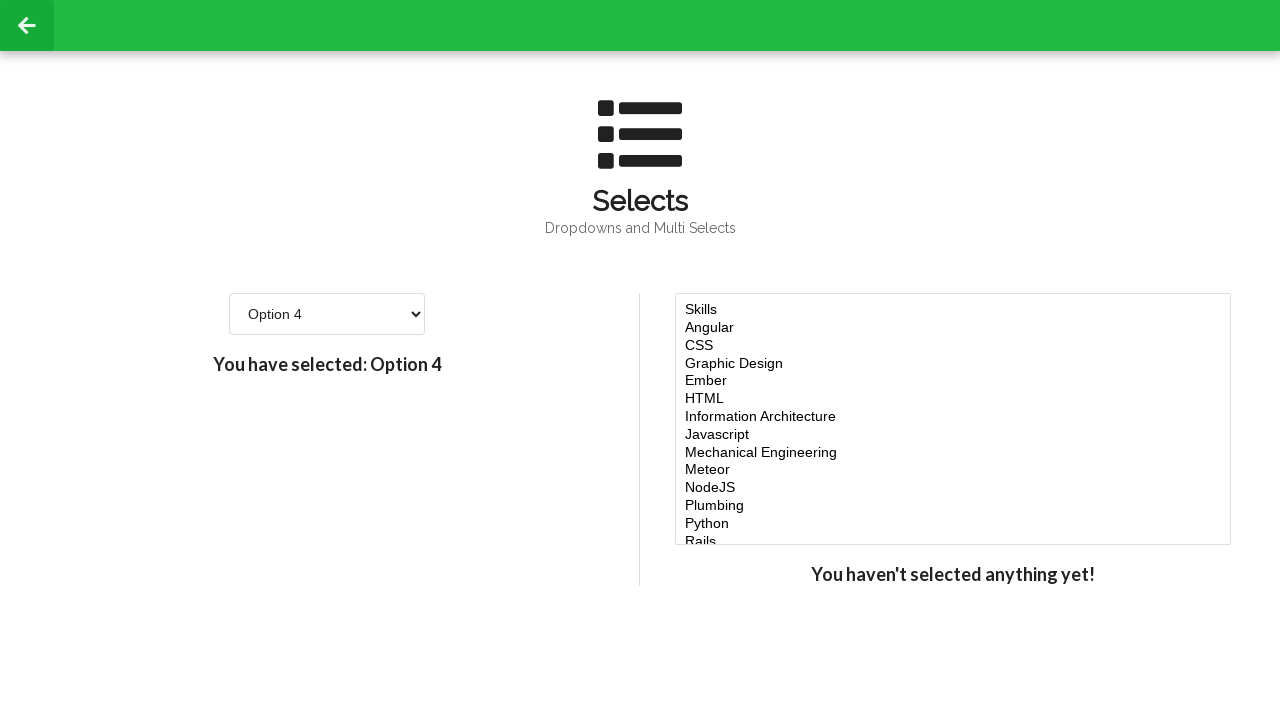

Printed option text: Option 5
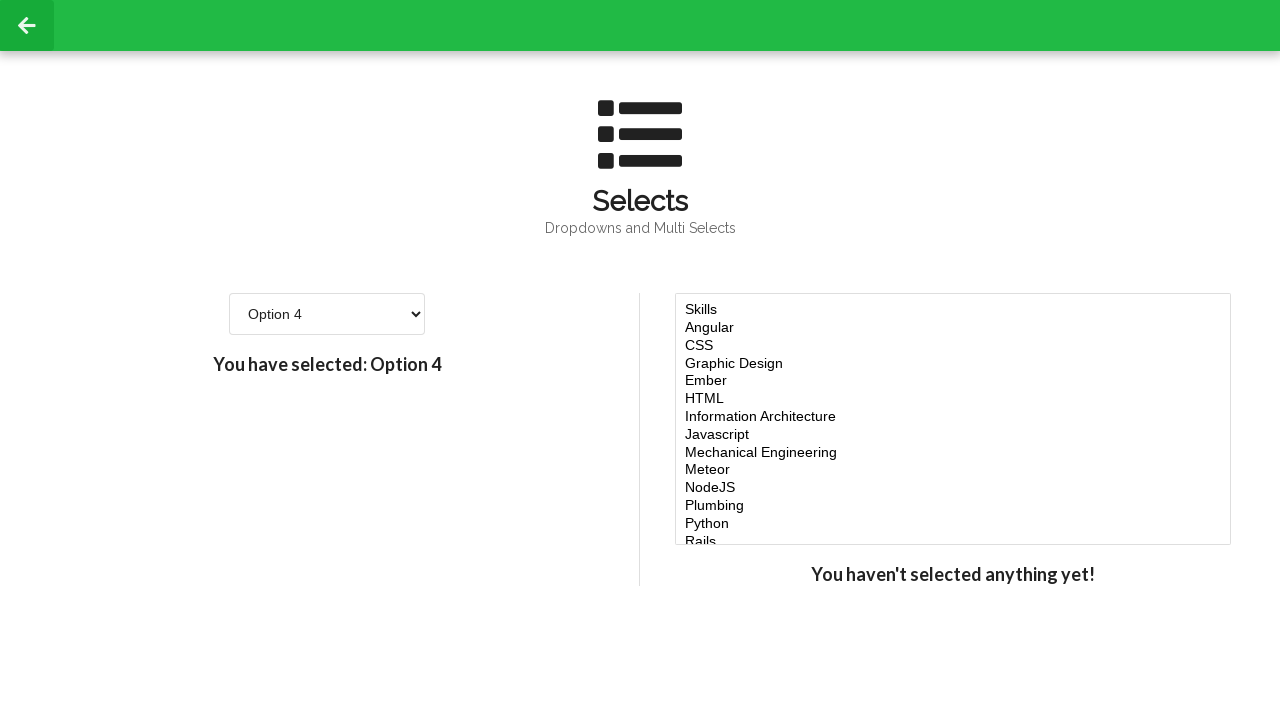

Printed option text: Option 6
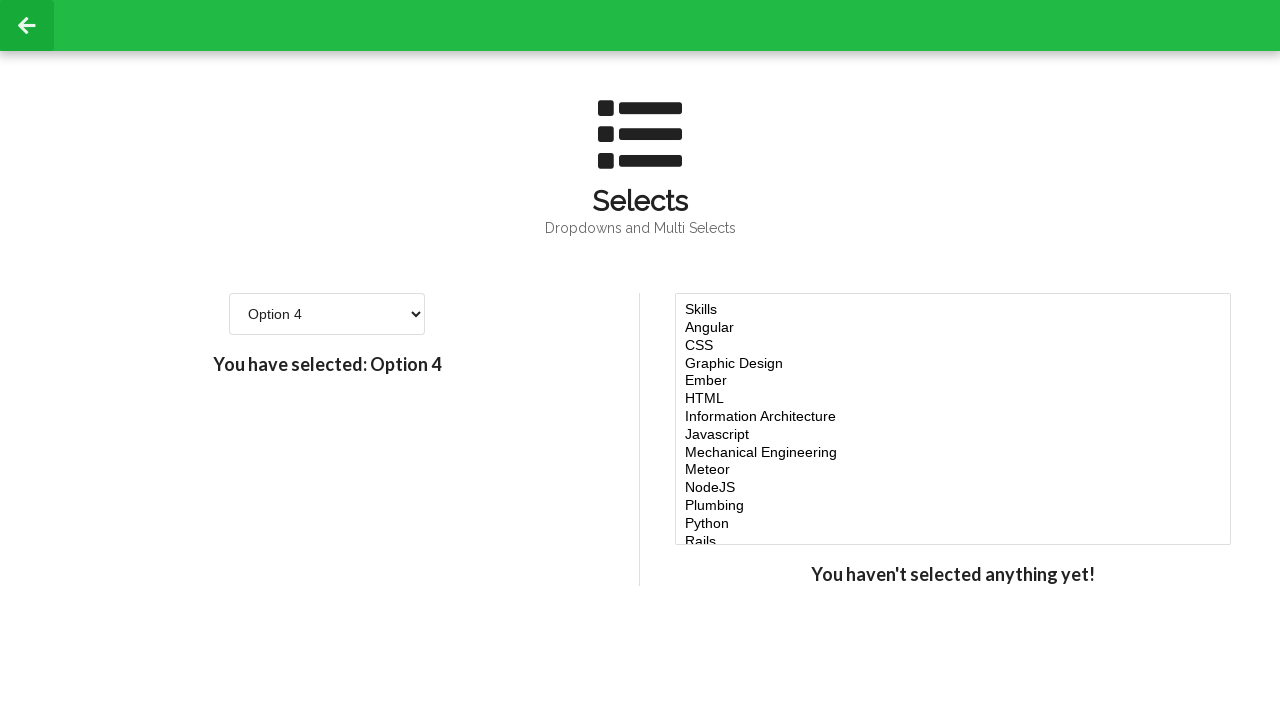

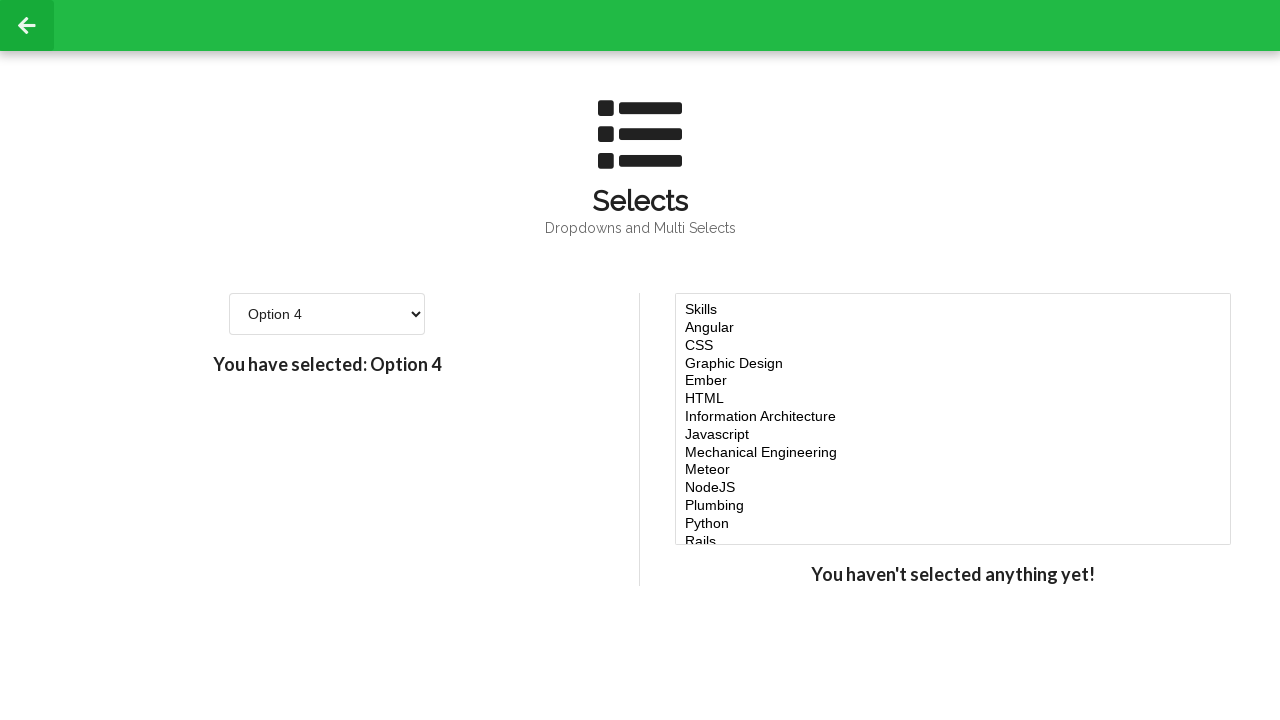